Tests text box form by filling all fields and verifying the submitted data matches the displayed output

Starting URL: https://demoqa.com/text-box

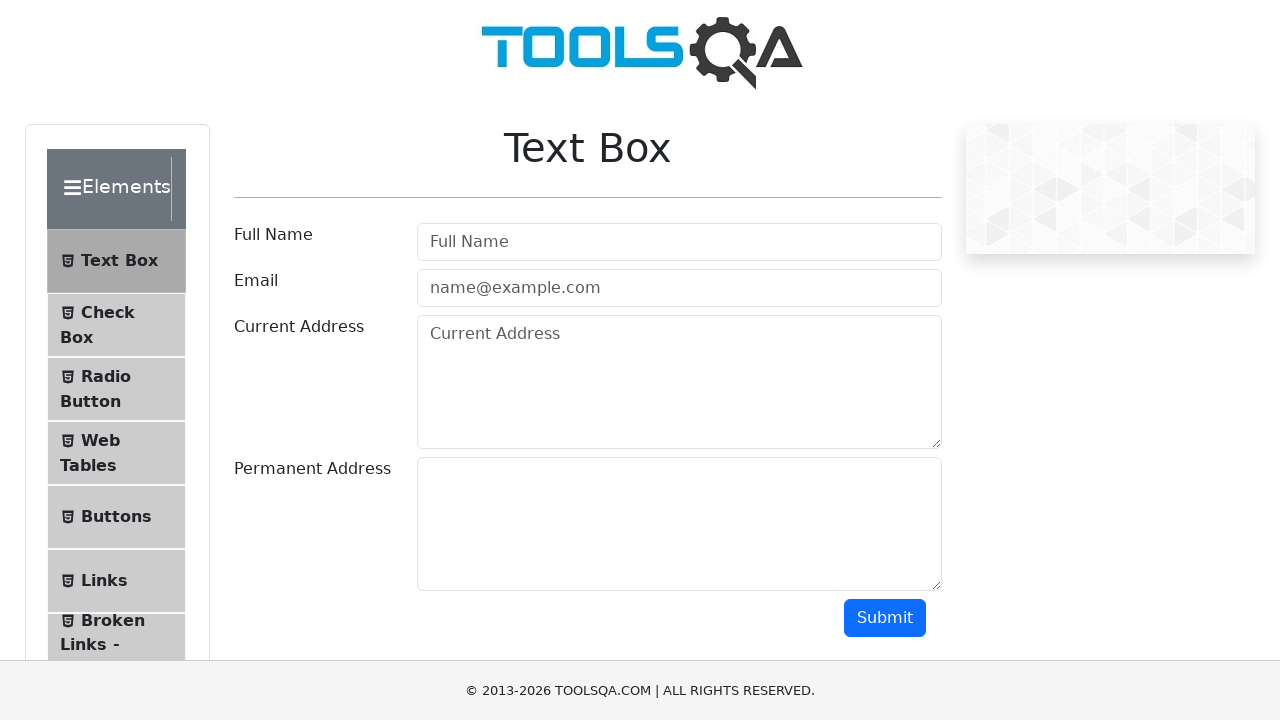

Filled user name field with 'John Smith' on #userName
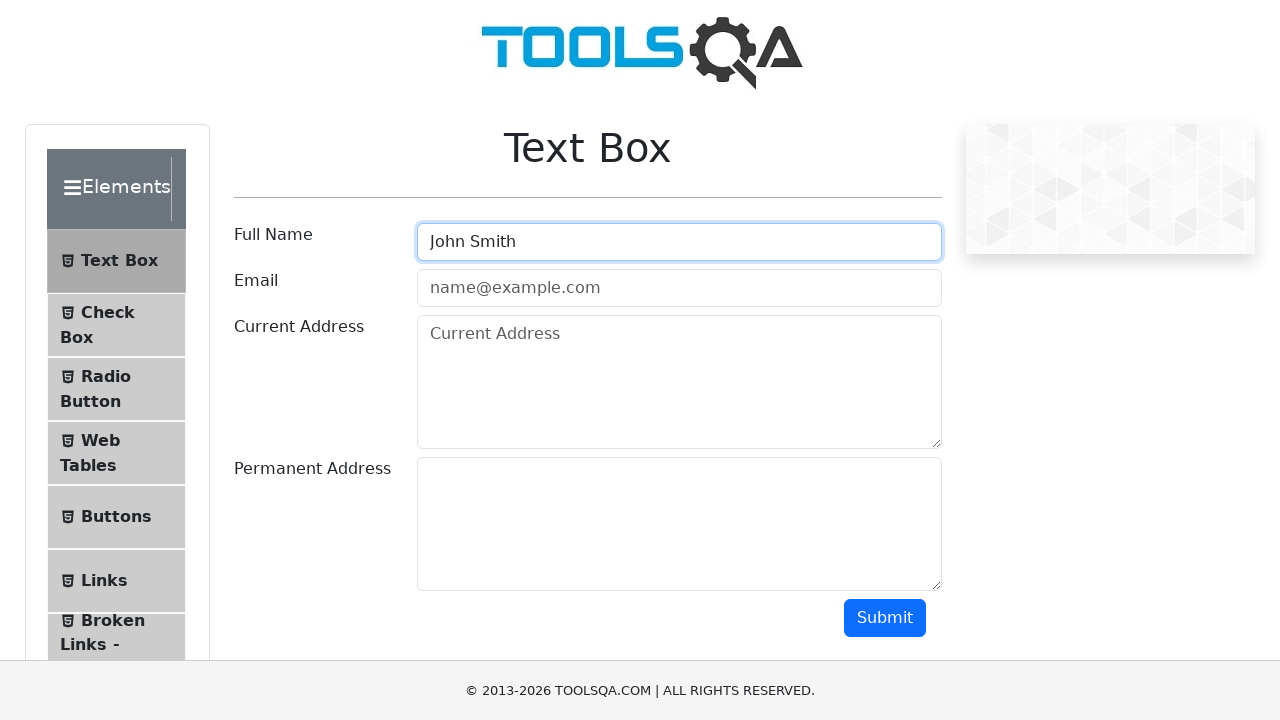

Filled user email field with 'john.smith@example.com' on #userEmail
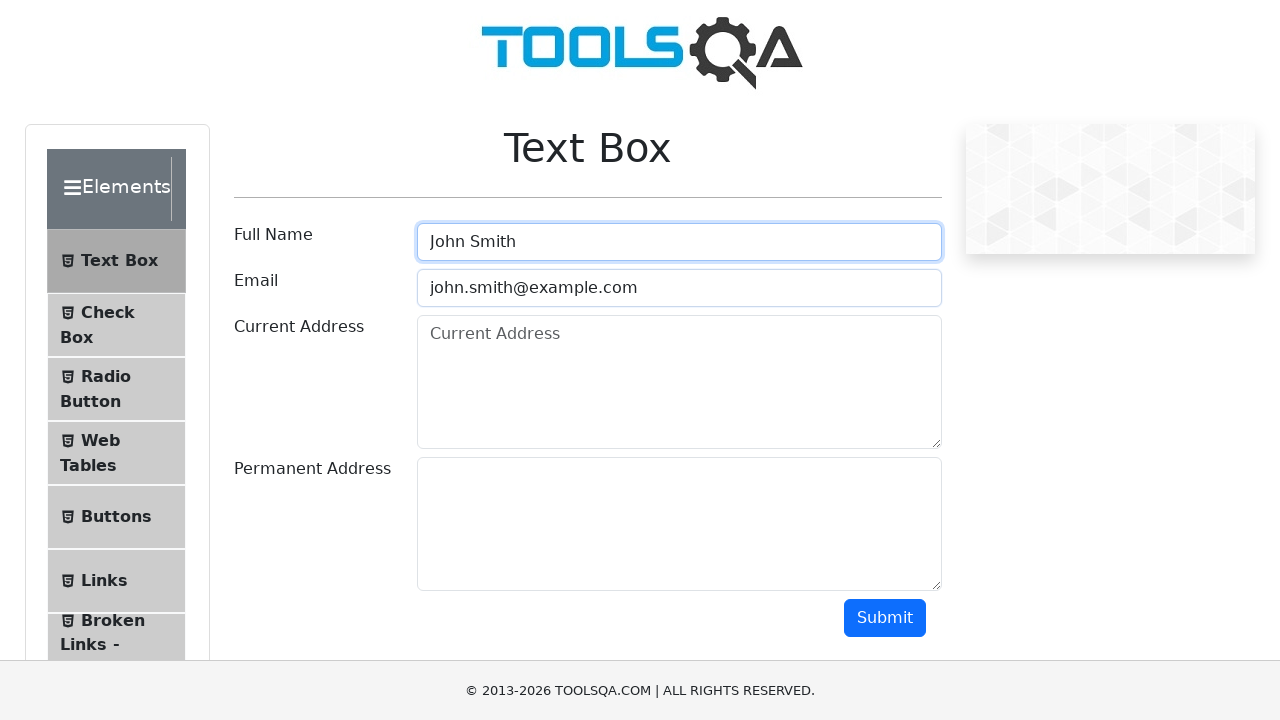

Filled current address field with '123 Main Street, Anytown USA' on #currentAddress
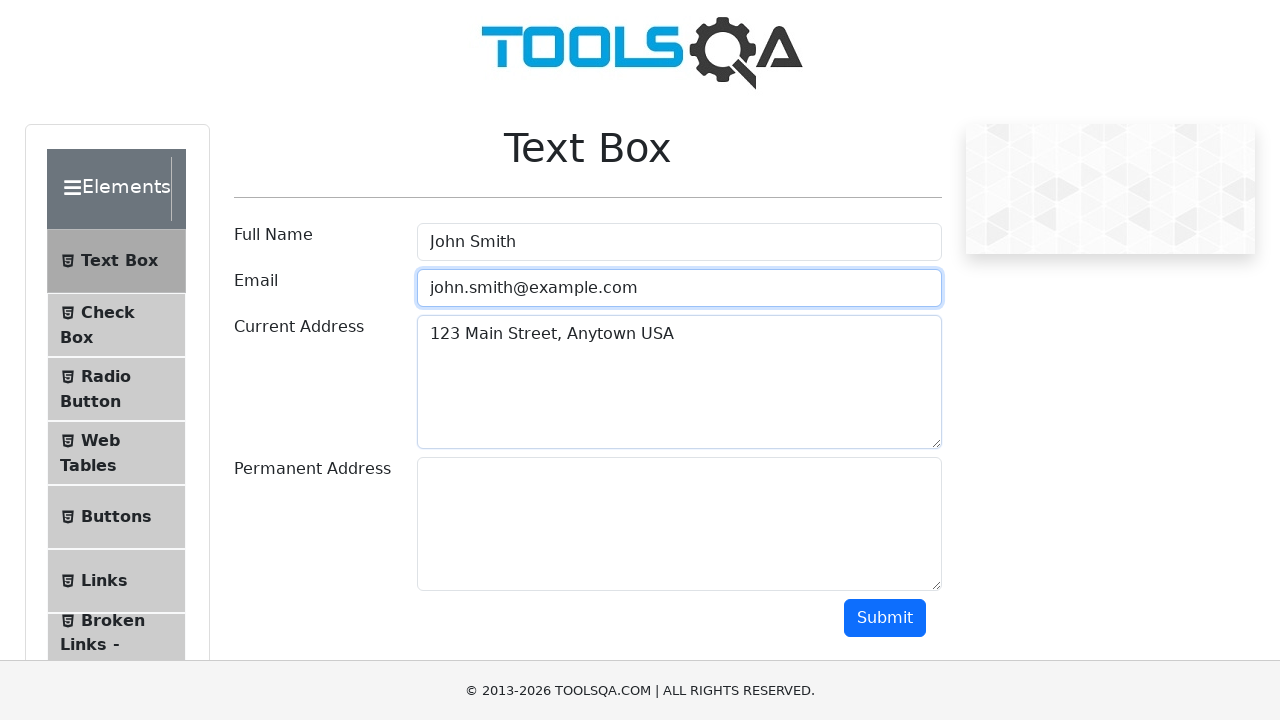

Filled permanent address field with '456 Oak Avenue, Another City' on #permanentAddress
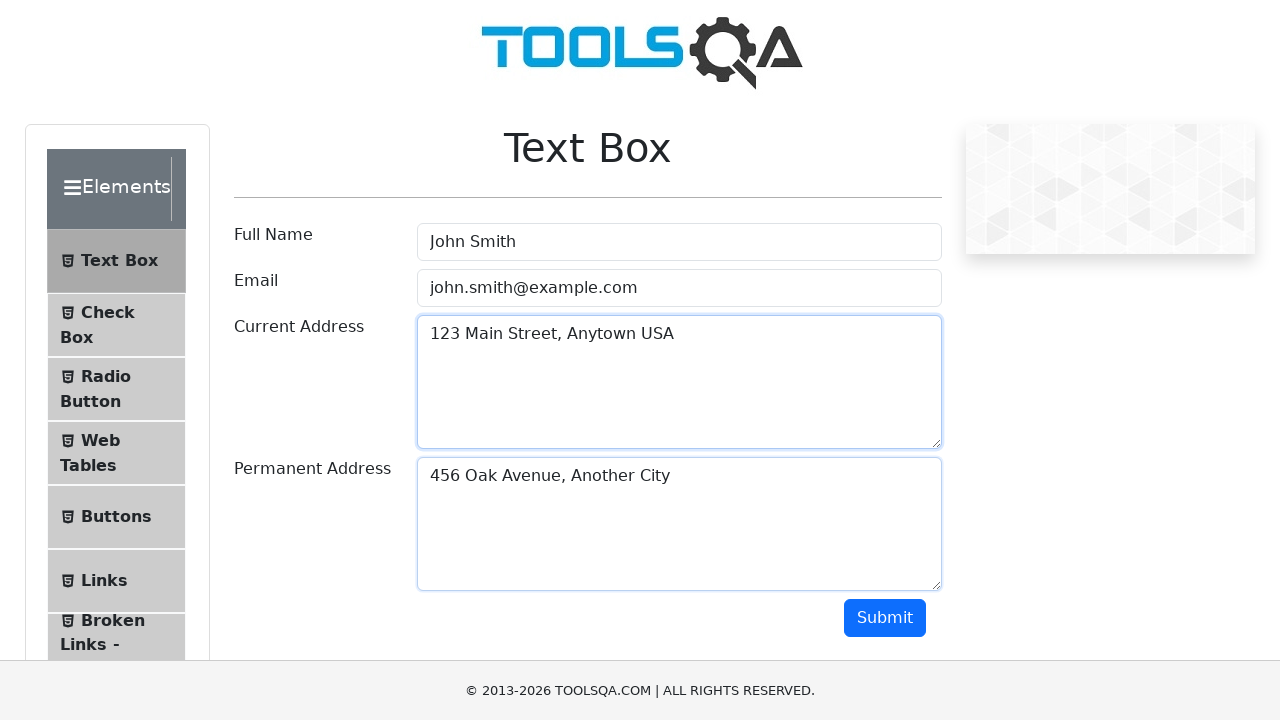

Clicked submit button to submit the text box form at (885, 618) on #submit
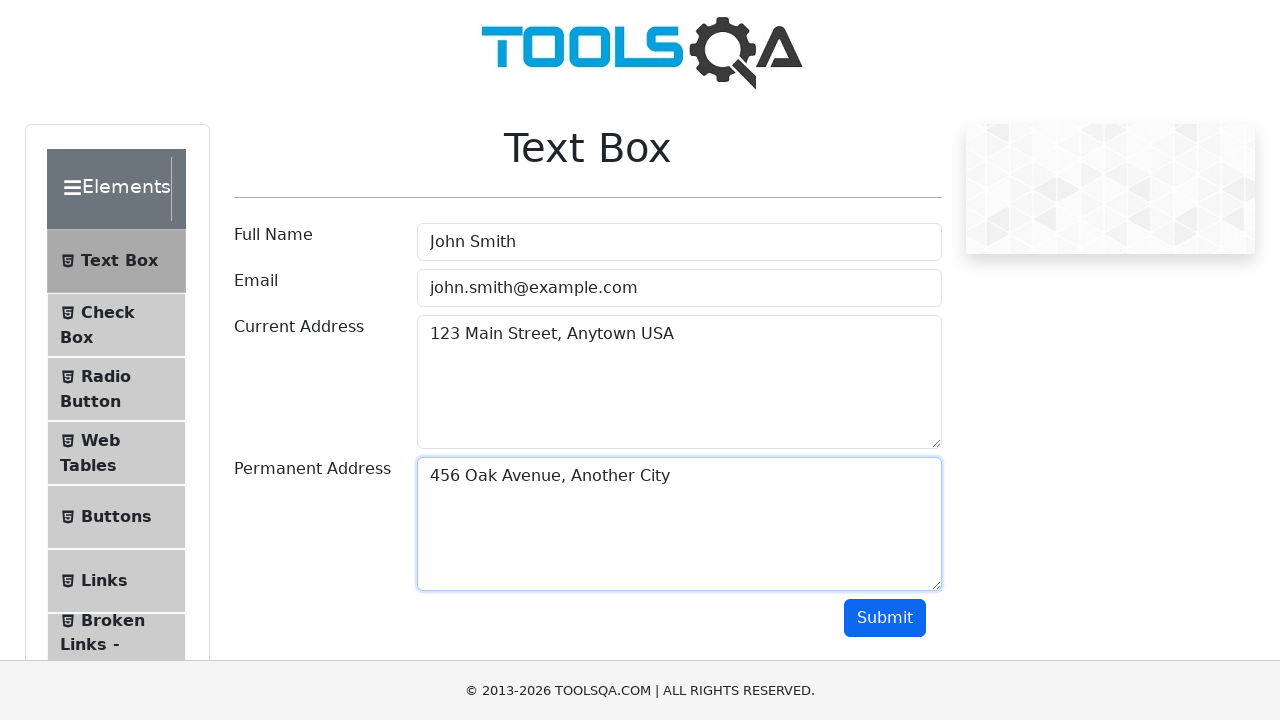

Waited for output results to appear
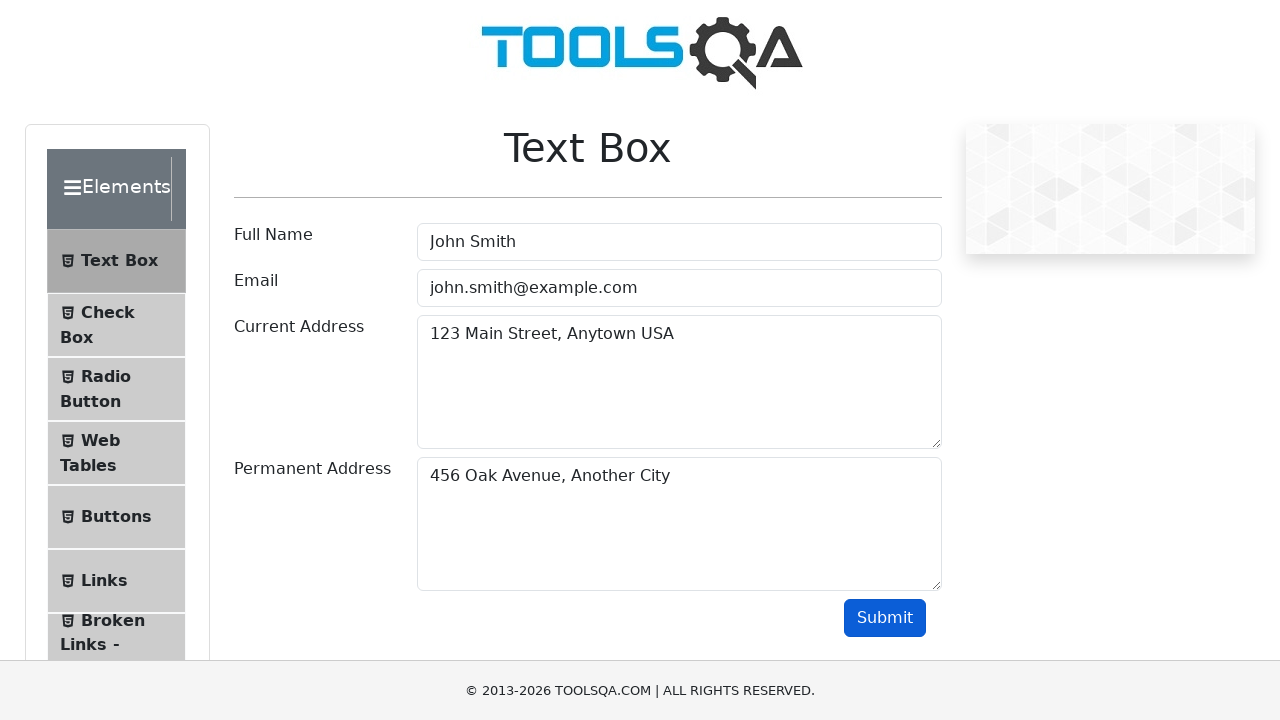

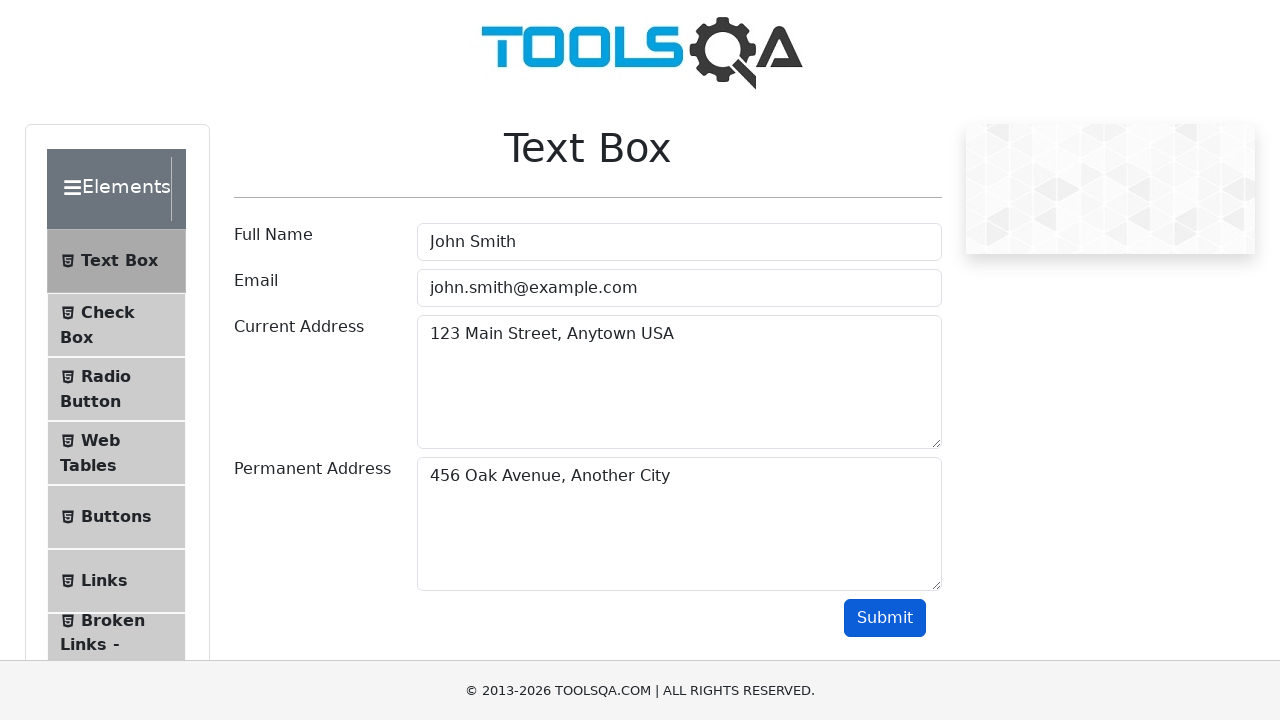